Tests modal dialogs by opening and closing both small and large modal windows, verifying their content displays correctly.

Starting URL: https://demoqa.com/modal-dialogs

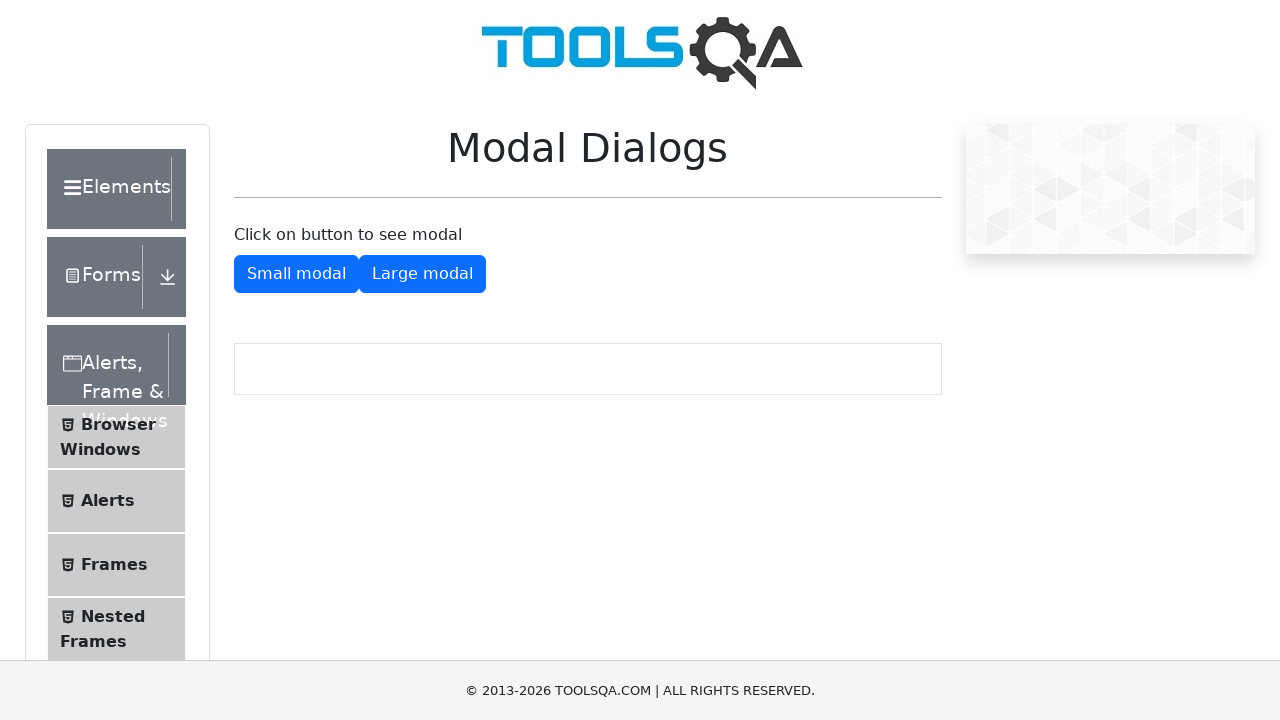

Clicked button to open small modal at (296, 274) on #showSmallModal
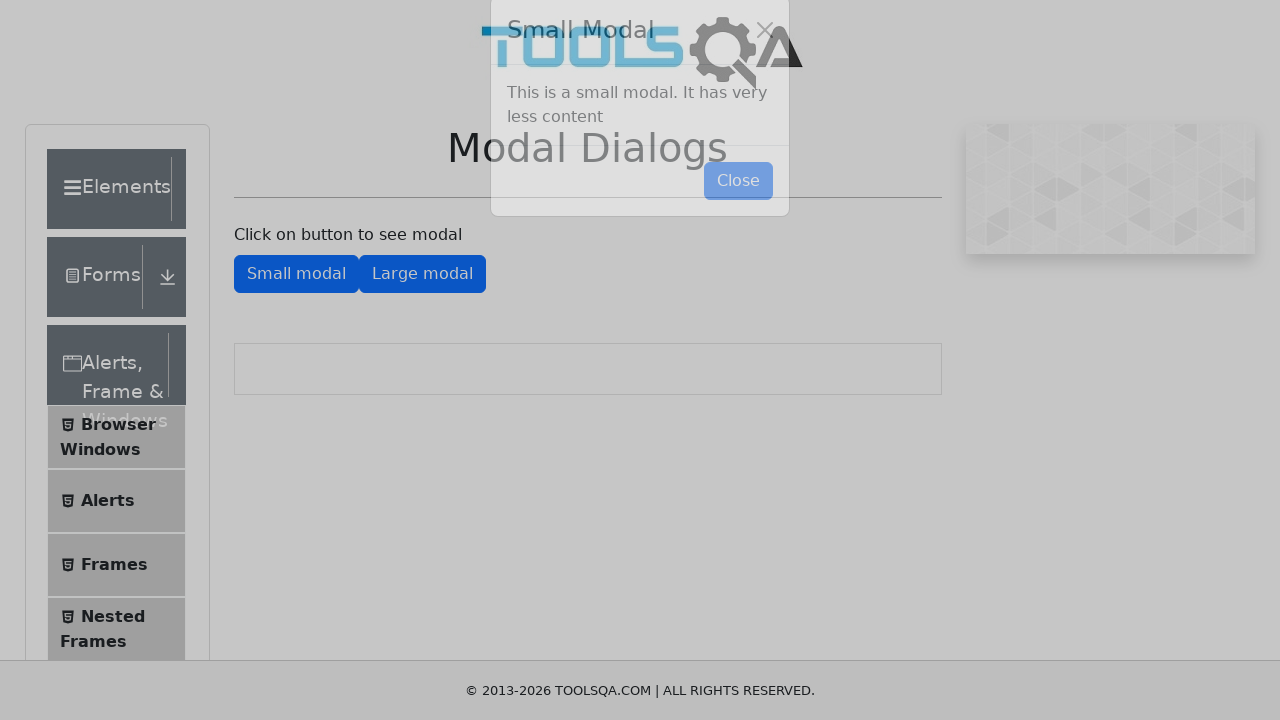

Small modal title 'Small Modal' appeared
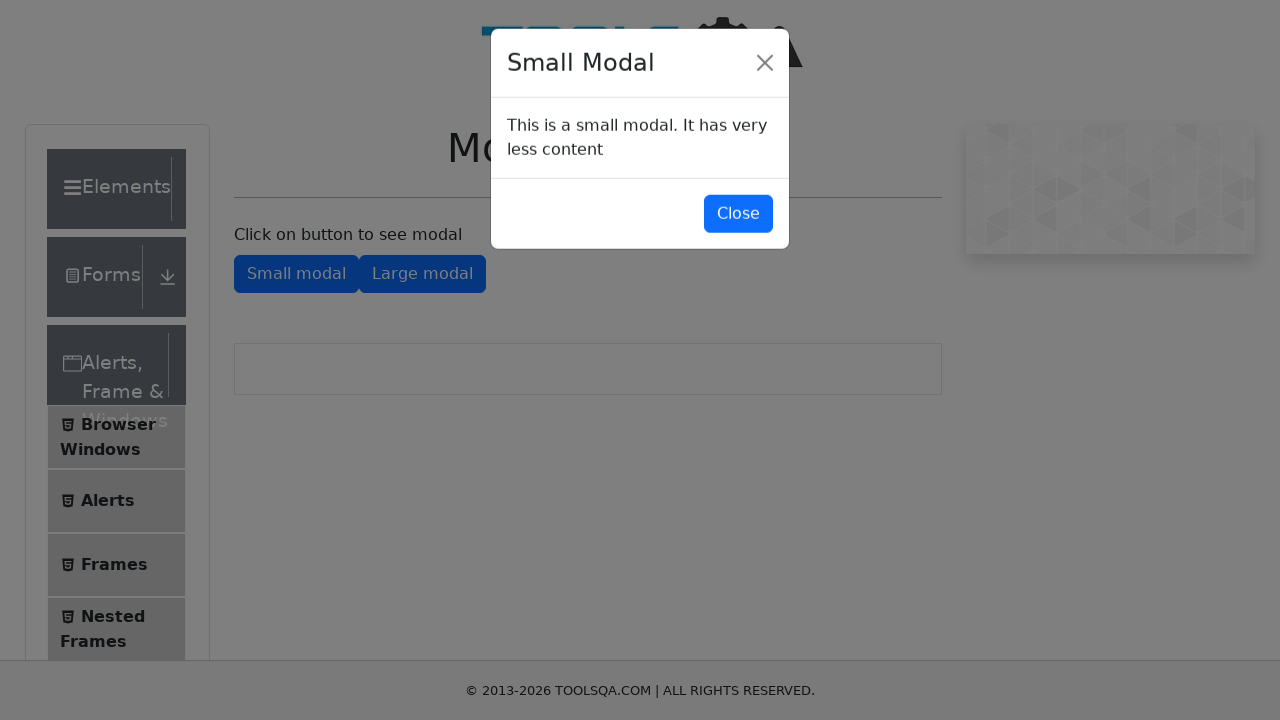

Small modal body content 'This is a small modal' displayed correctly
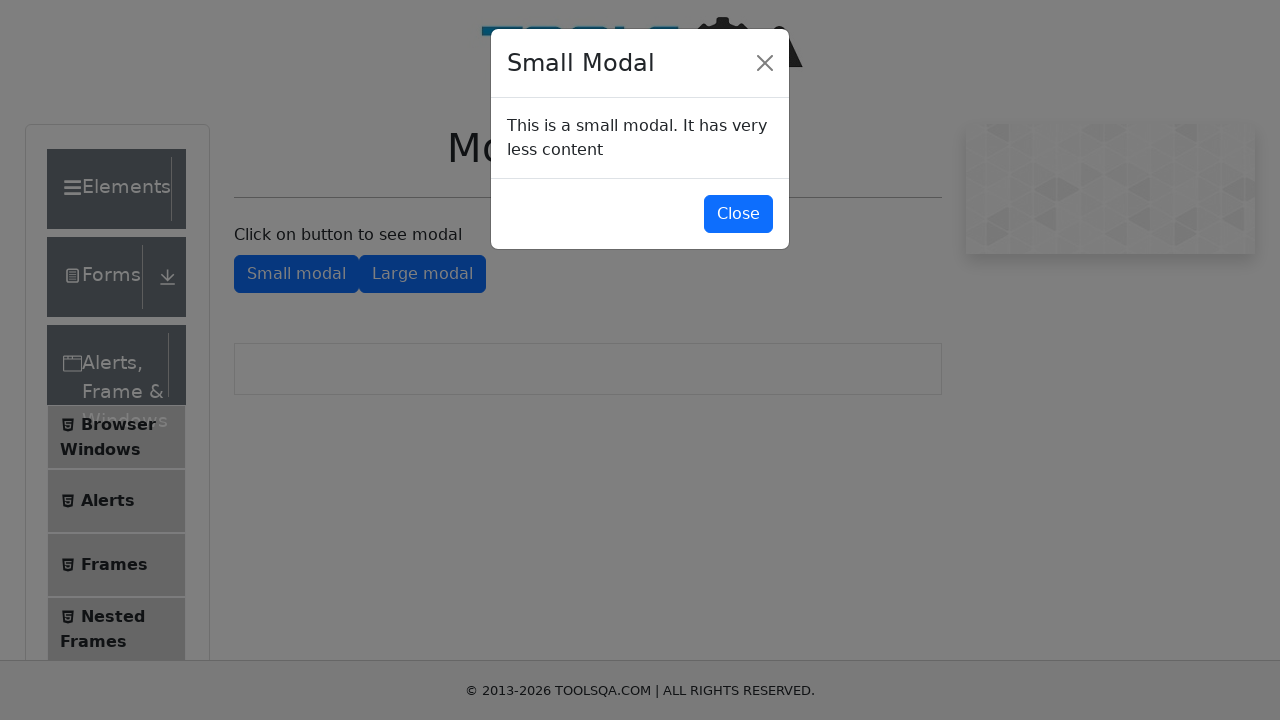

Clicked button to close small modal at (738, 214) on #closeSmallModal
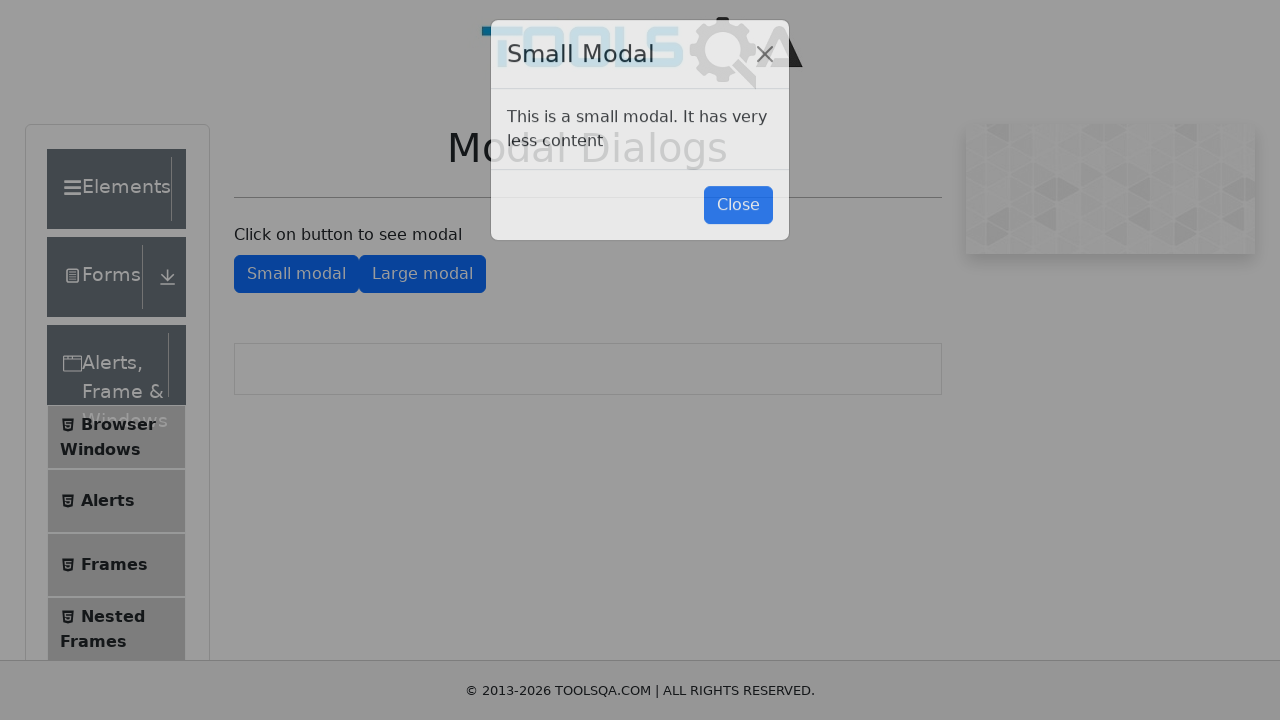

Clicked button to open large modal at (422, 274) on #showLargeModal
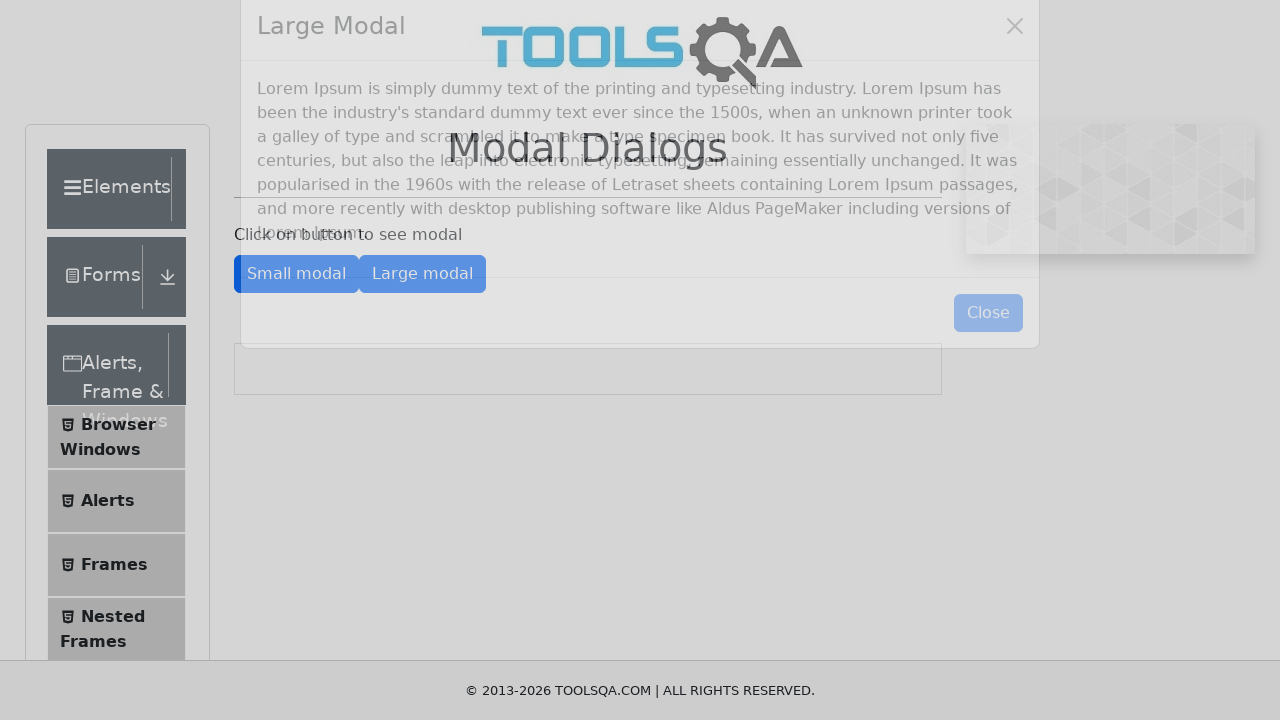

Large modal title 'Large Modal' appeared
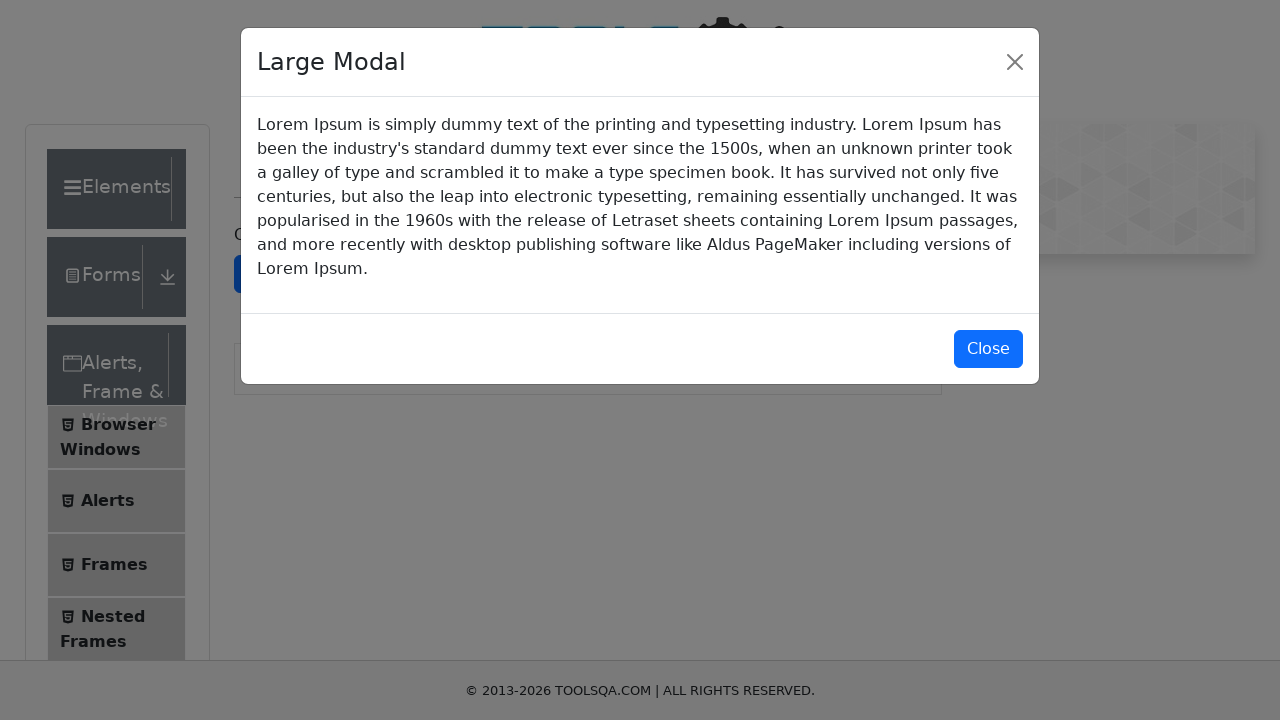

Large modal body content 'Lorem Ipsum' displayed correctly
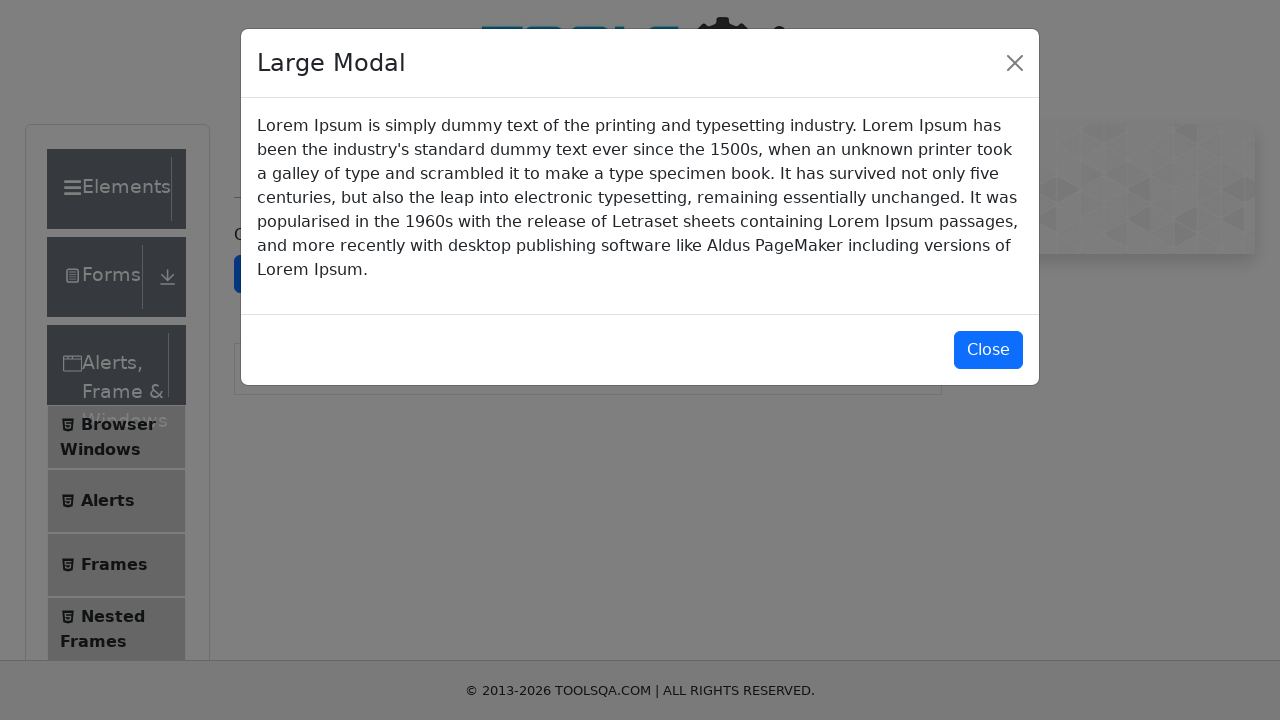

Clicked button to close large modal at (988, 350) on #closeLargeModal
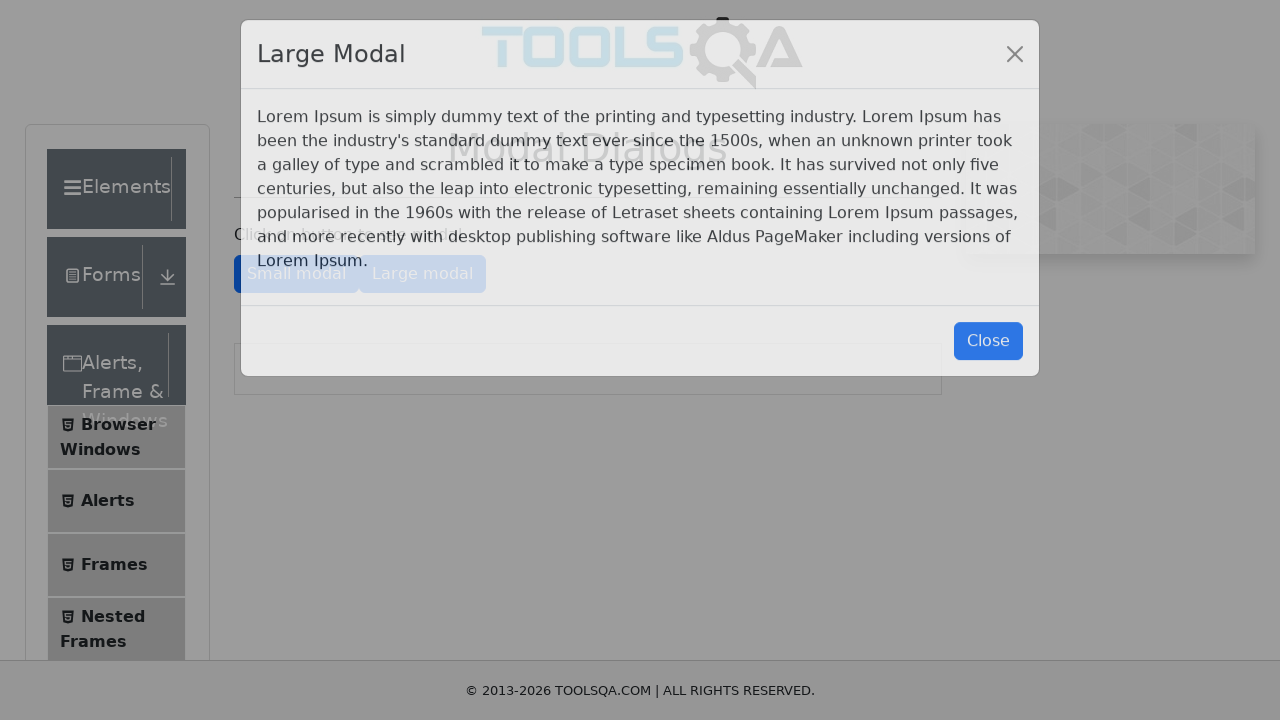

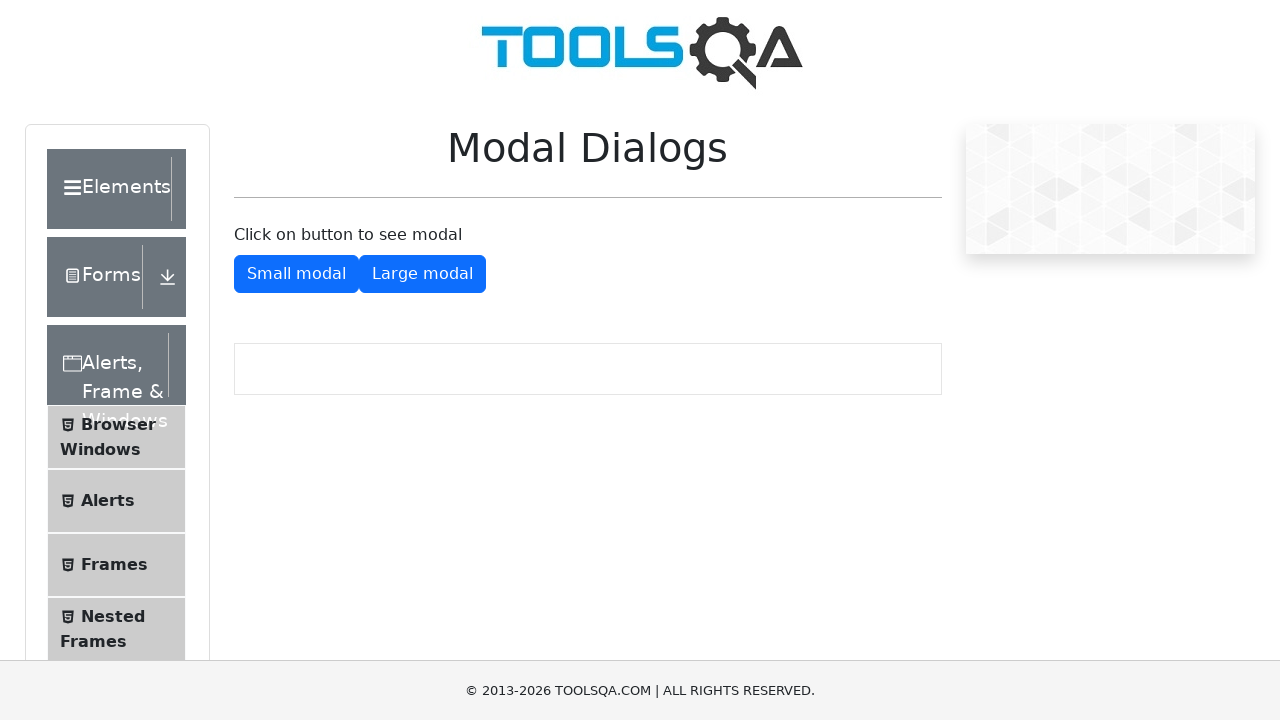